Tests alert handling functionality by navigating to the prompt alert section, entering text into a prompt alert, and accepting it

Starting URL: http://demo.automationtesting.in/Alerts.html

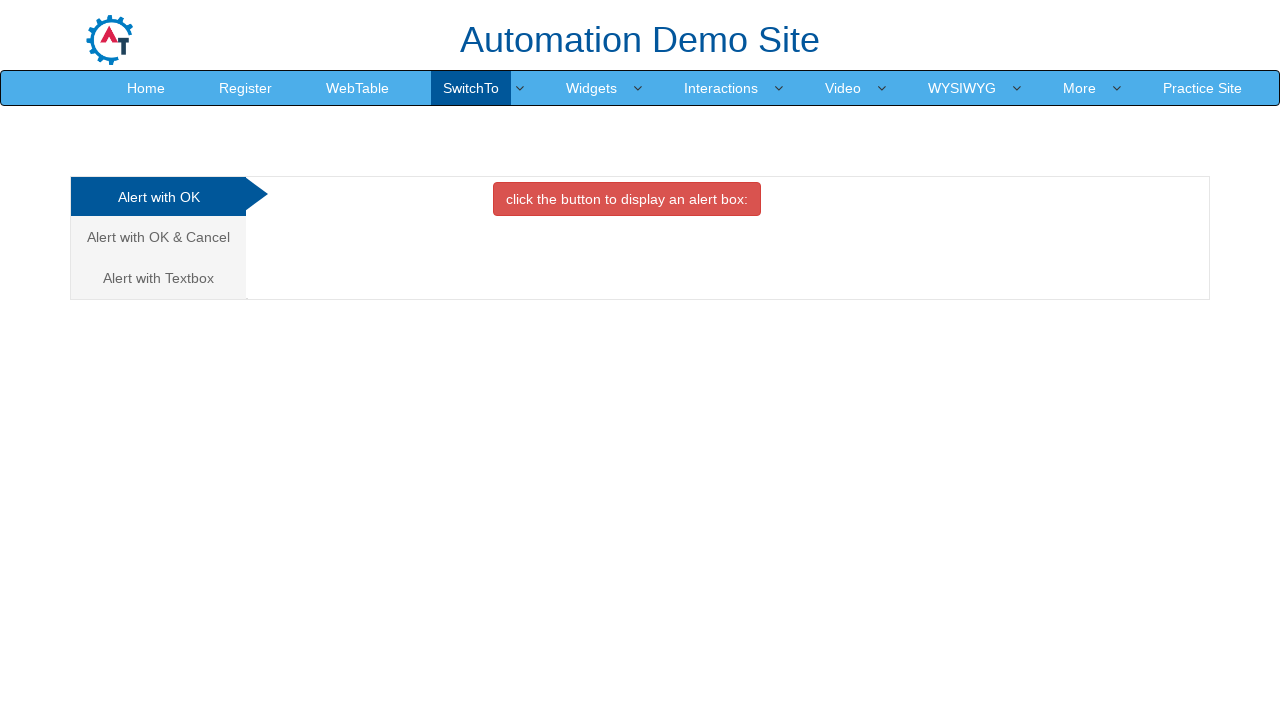

Clicked on the Textbox/Prompt alert tab at (158, 278) on a[href='#Textbox']
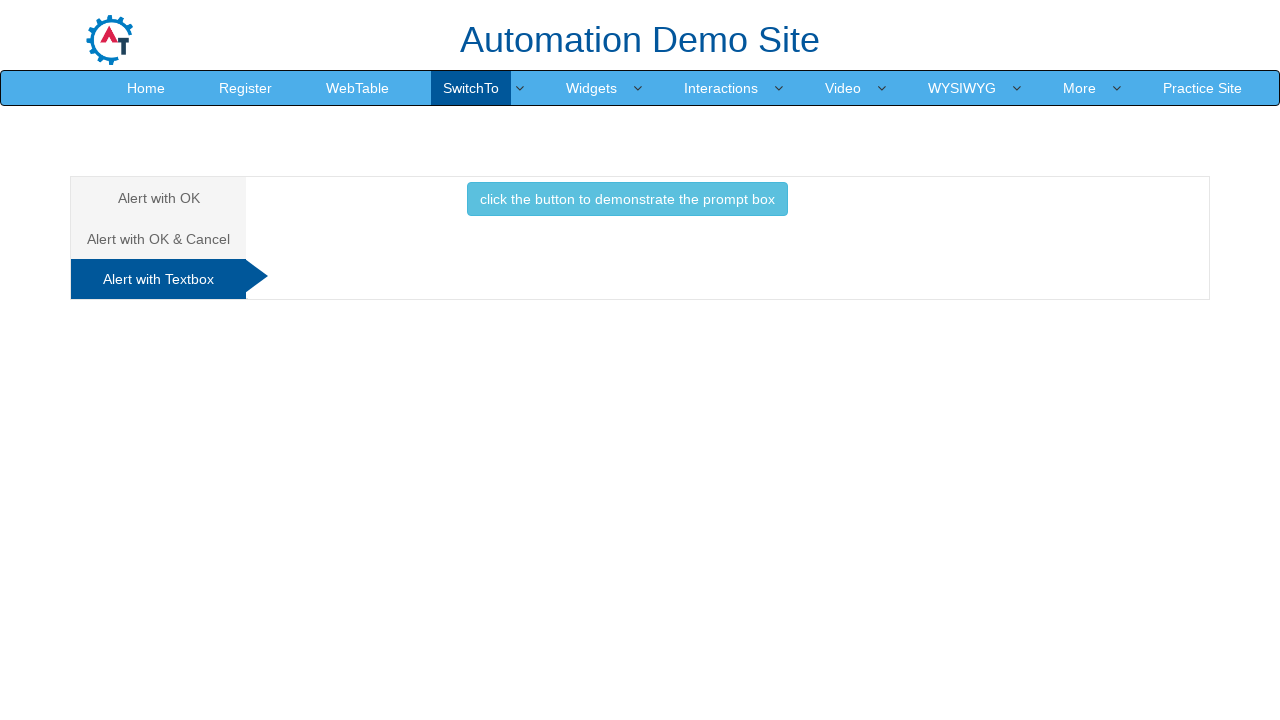

Clicked the button to trigger the prompt alert at (627, 199) on button[onclick='promptbox()']
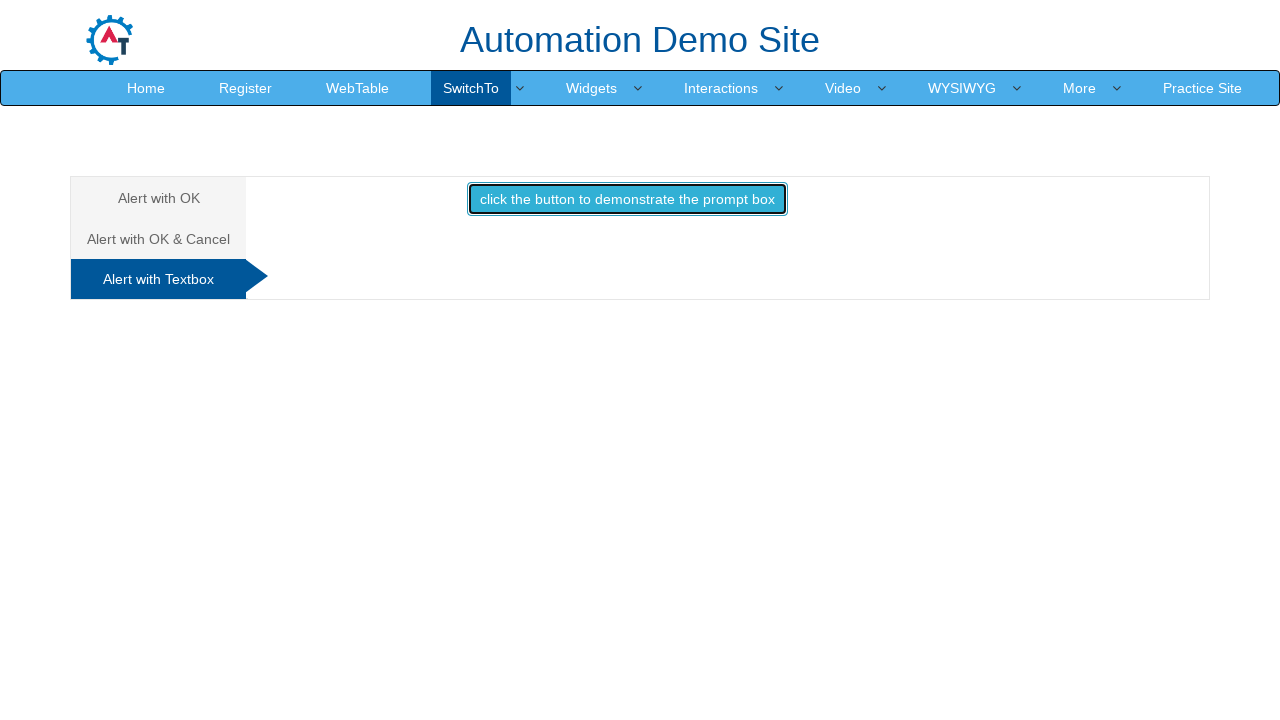

Set up dialog handler to accept prompt with text 'Sanax'
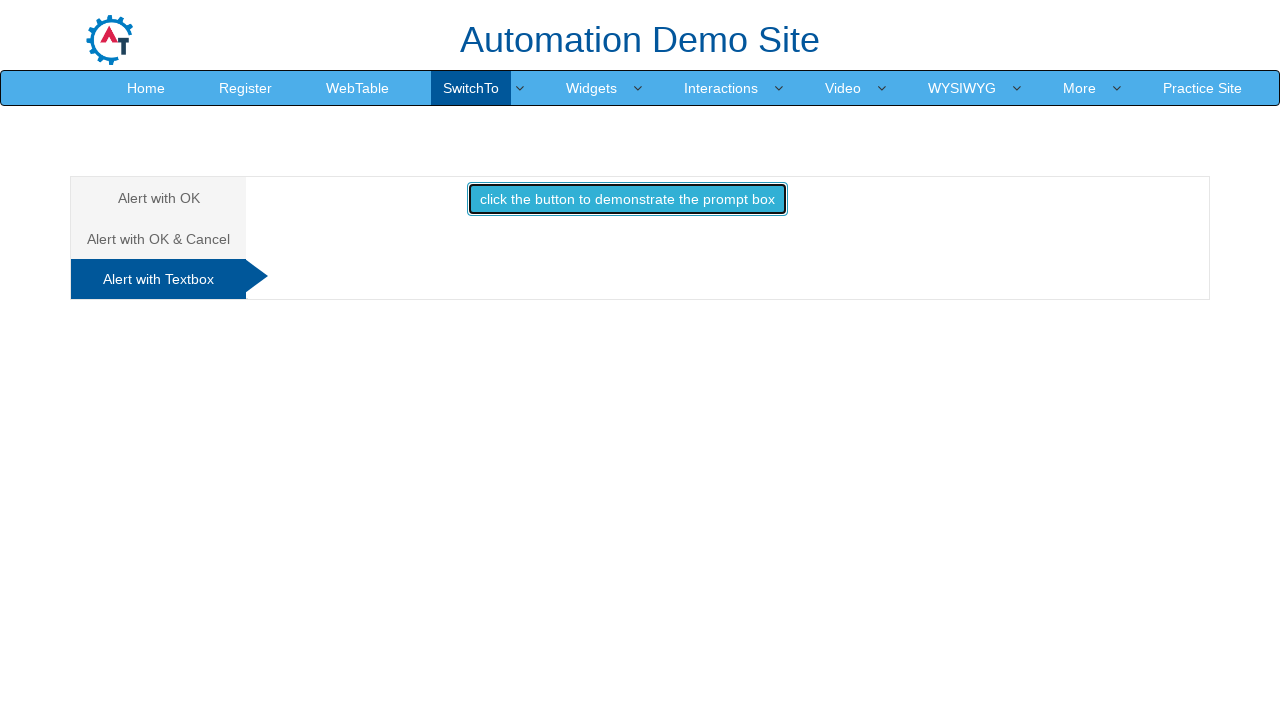

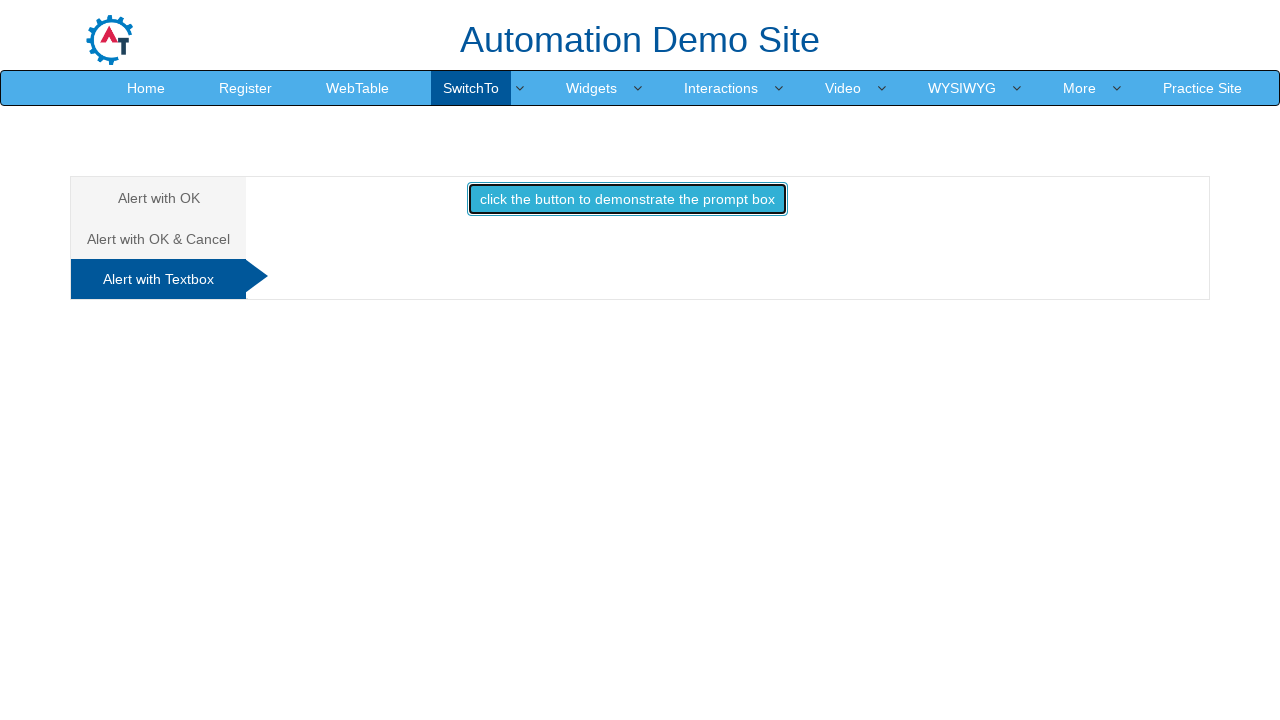